Tests checkbox functionality by verifying initial states and toggling checkbox selections

Starting URL: https://practice.cydeo.com/checkboxes

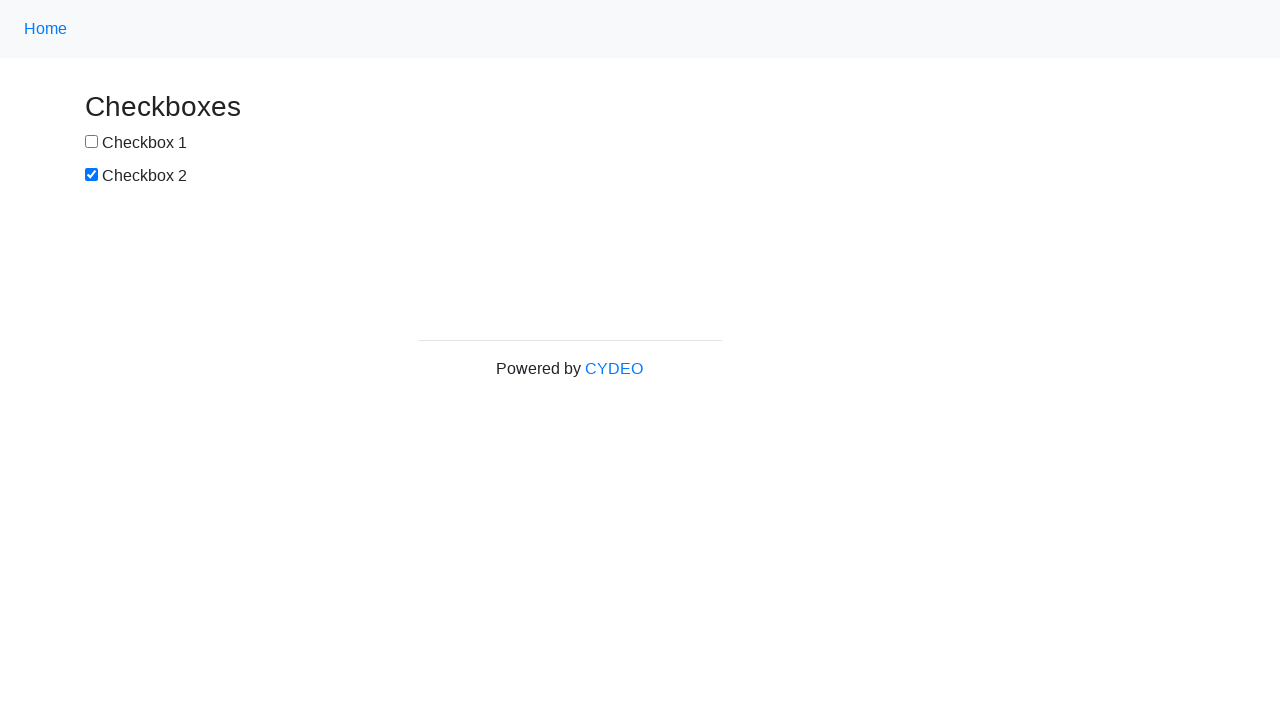

Located checkbox1 element
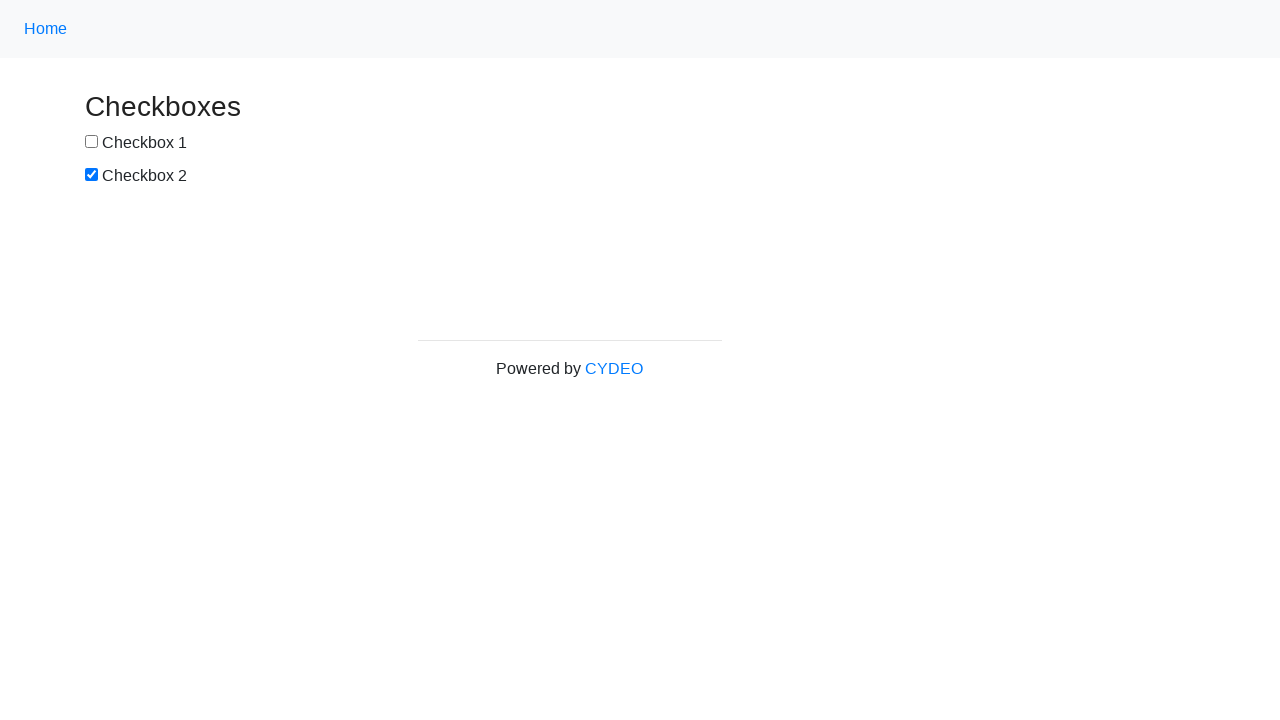

Located checkbox2 element
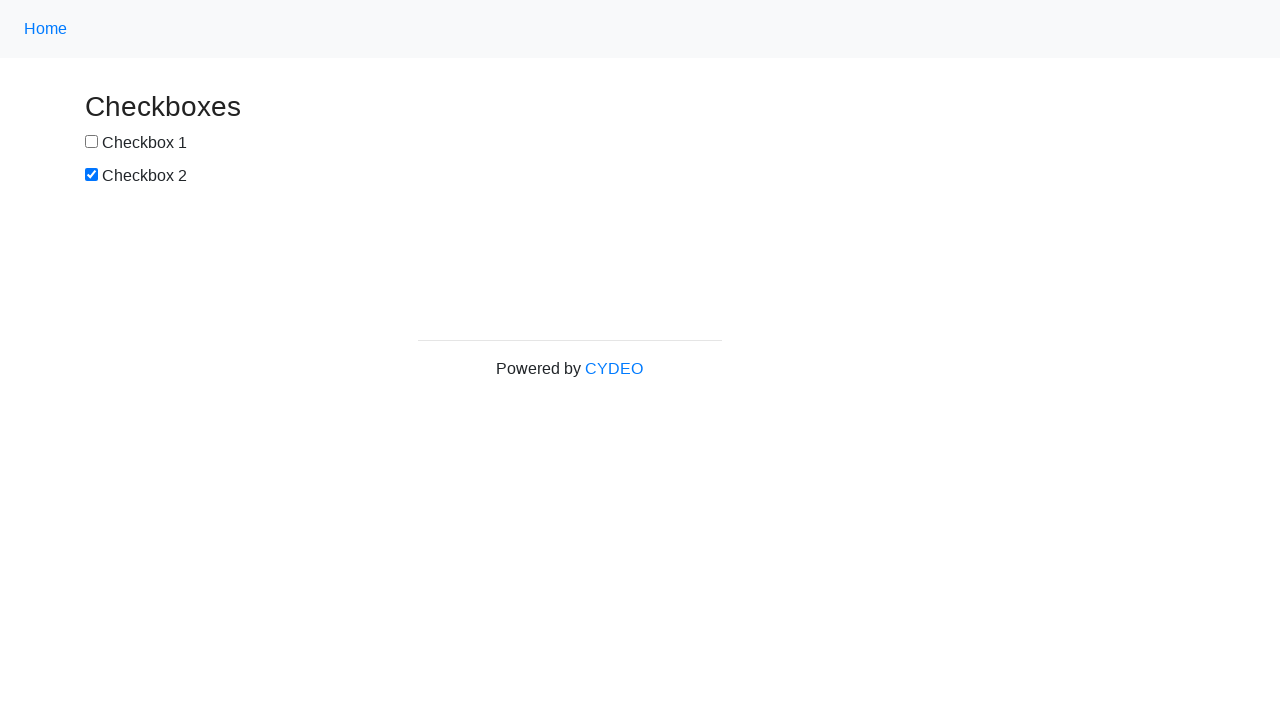

Verified checkbox1 is not checked initially
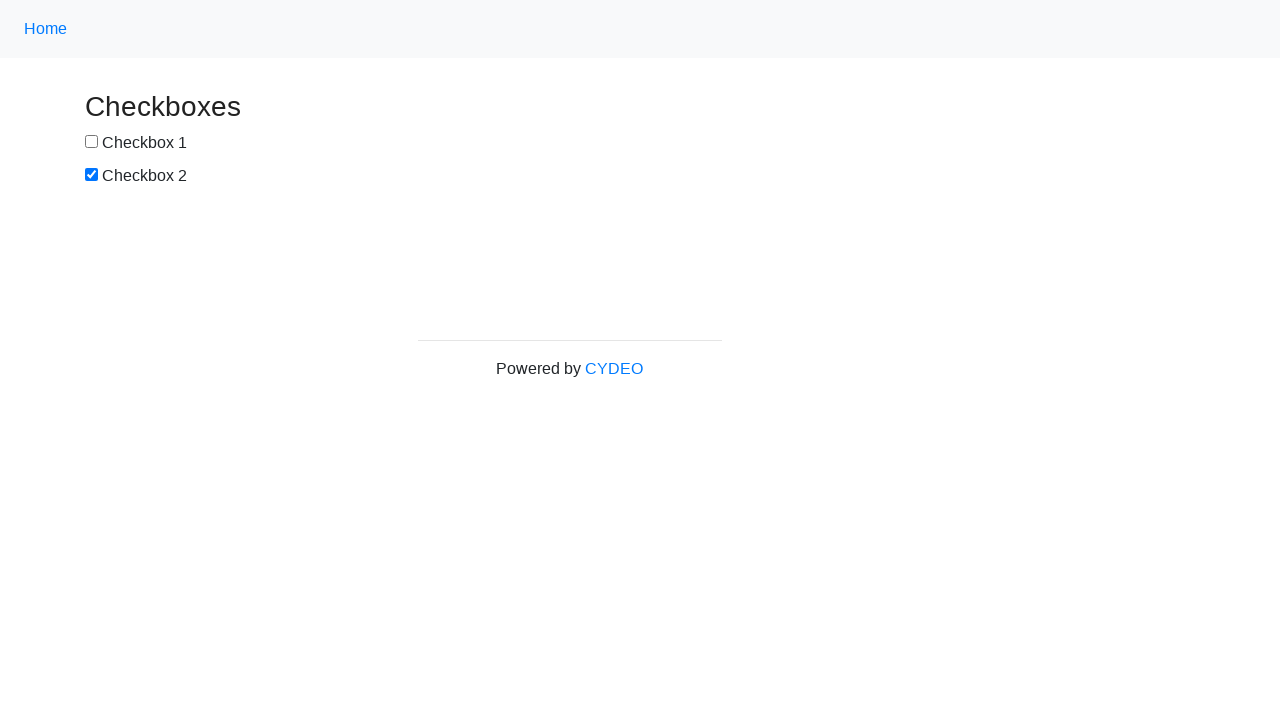

Verified checkbox2 is checked initially
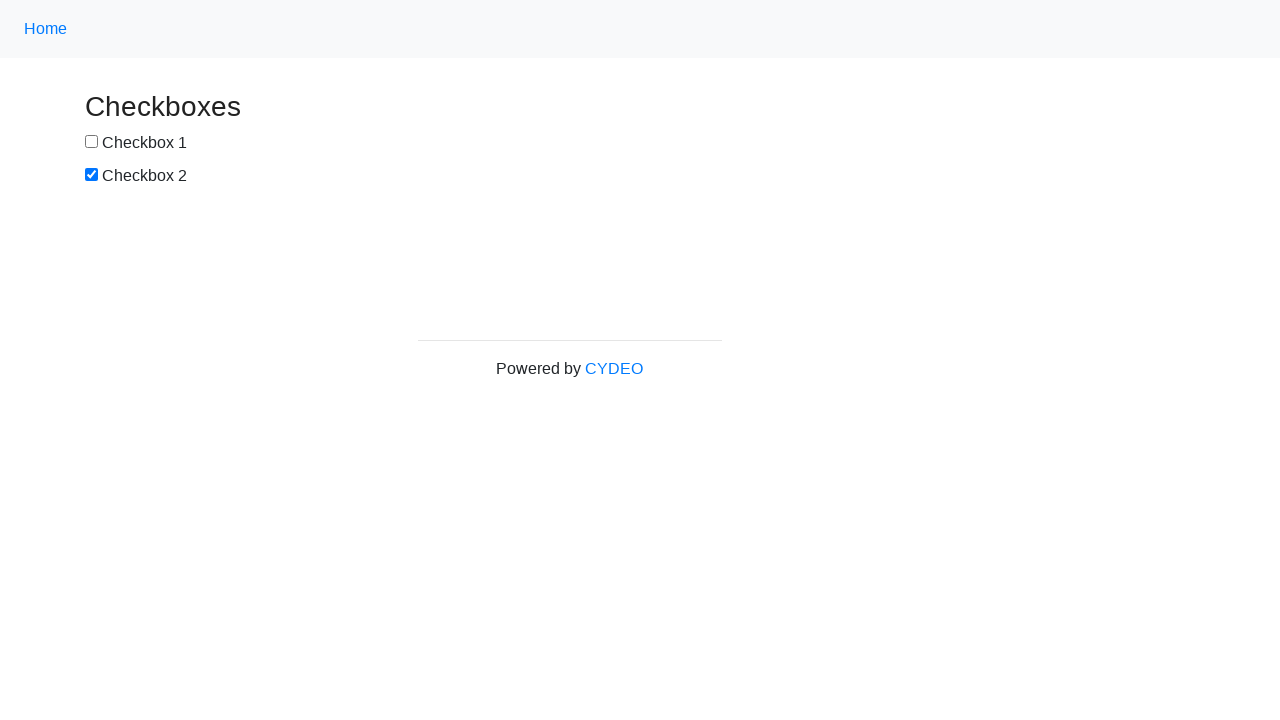

Clicked checkbox1 to select it at (92, 142) on input[name='checkbox1']
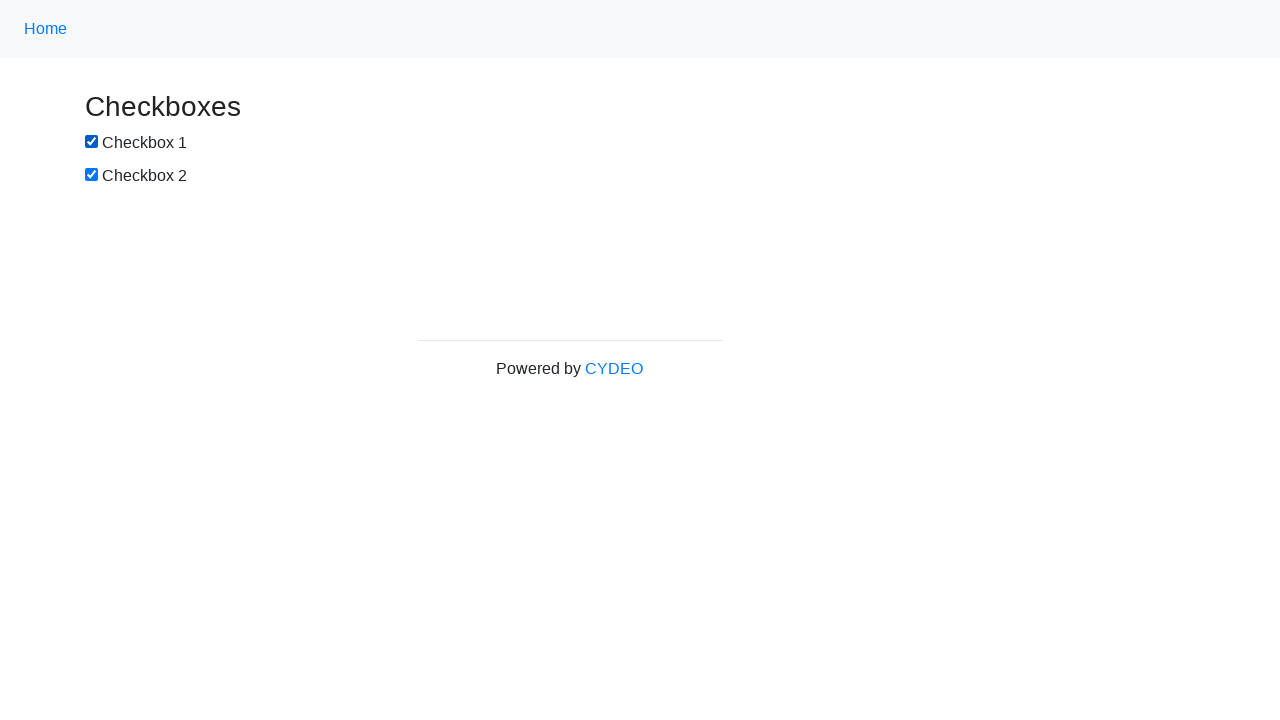

Clicked checkbox2 to deselect it at (92, 175) on input[name='checkbox2']
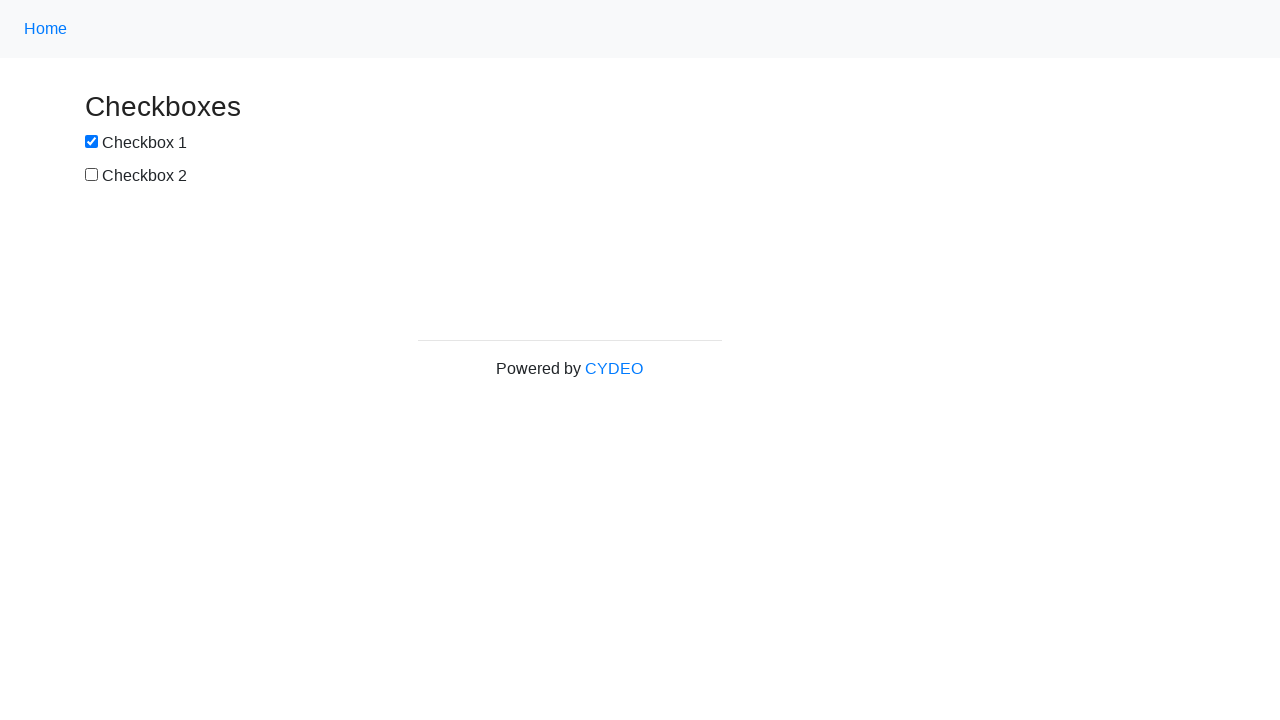

Verified checkbox1 is now checked
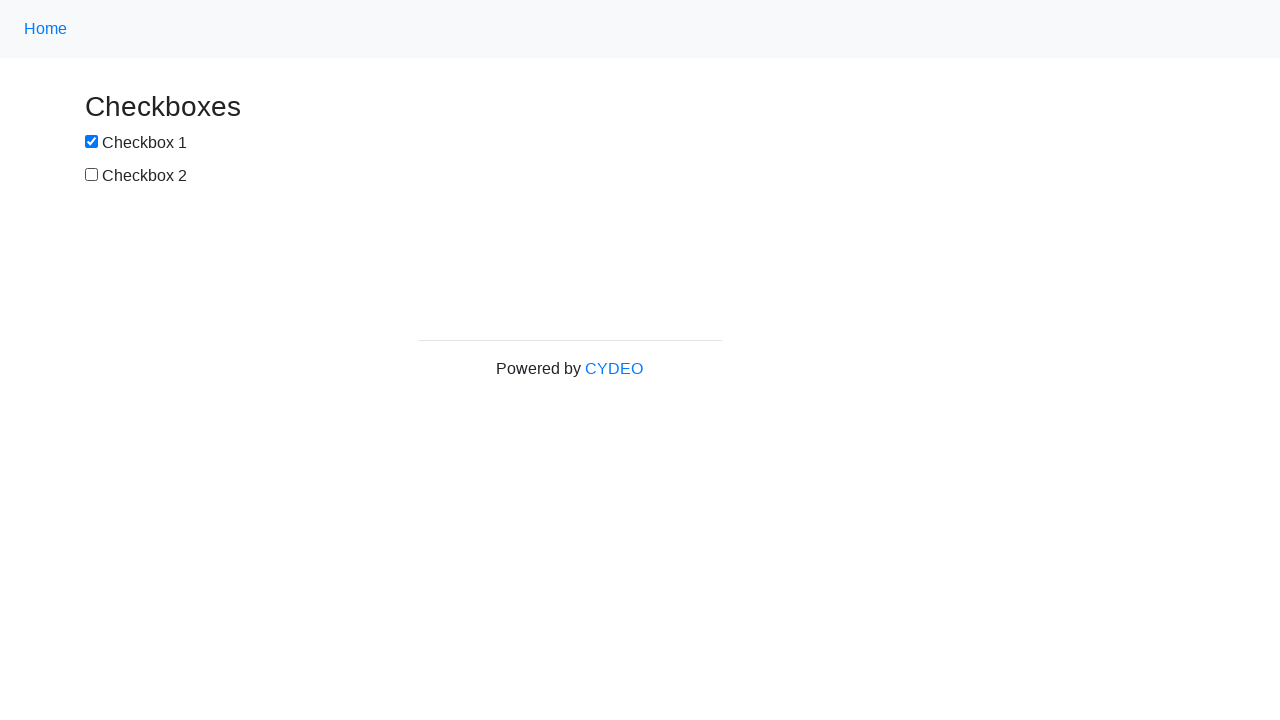

Verified checkbox2 is now unchecked
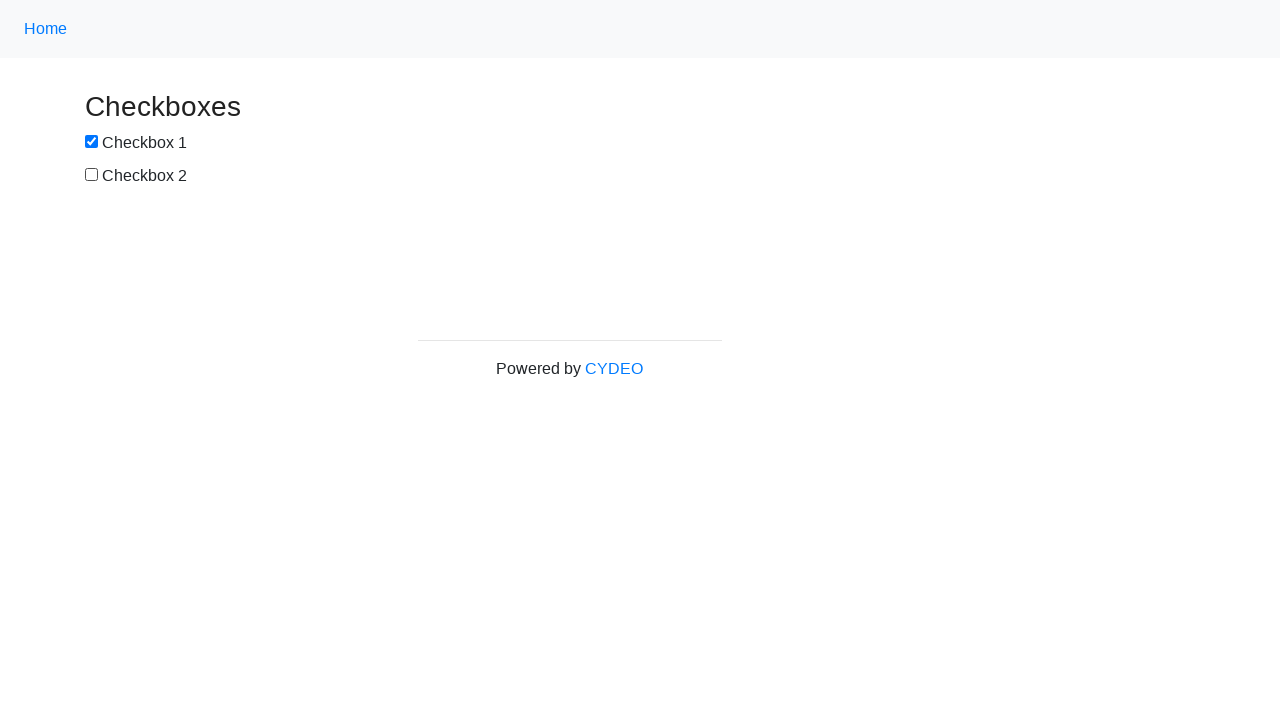

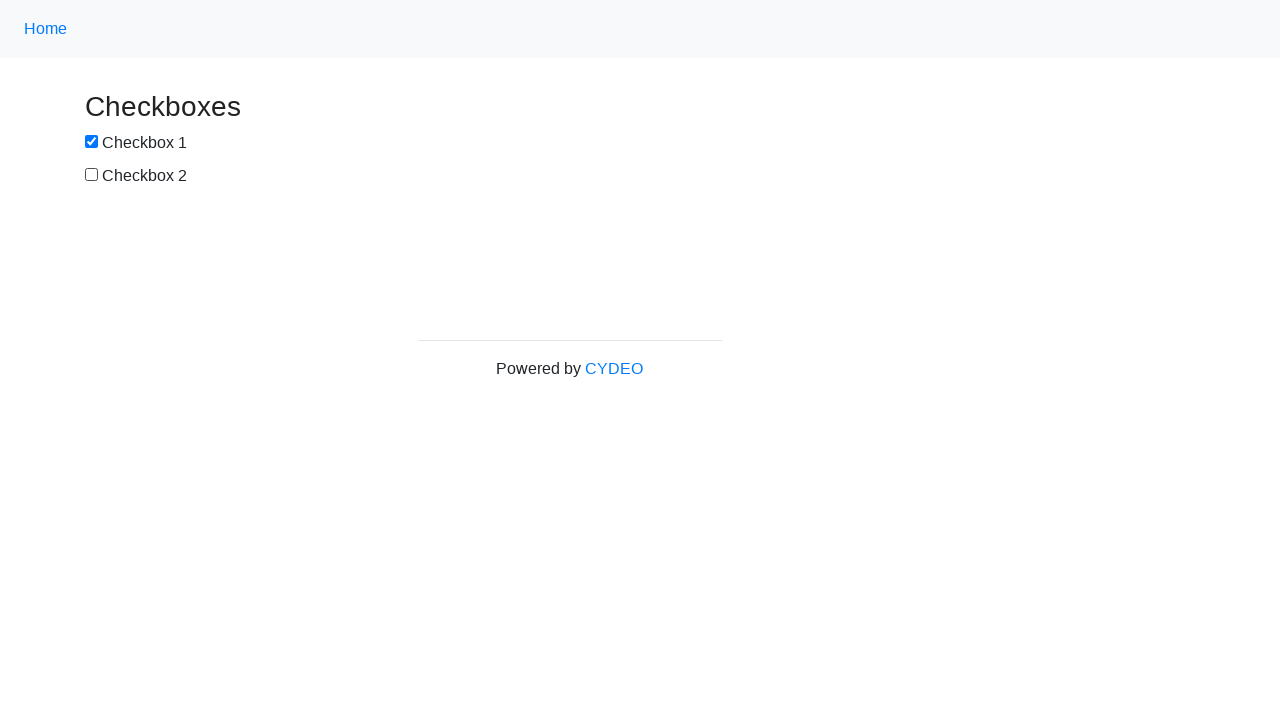